Tests the complete flight booking flow on BlazeDemo - selects departure city, chooses a flight, fills in passenger and payment details, and completes the purchase

Starting URL: https://blazedemo.com/

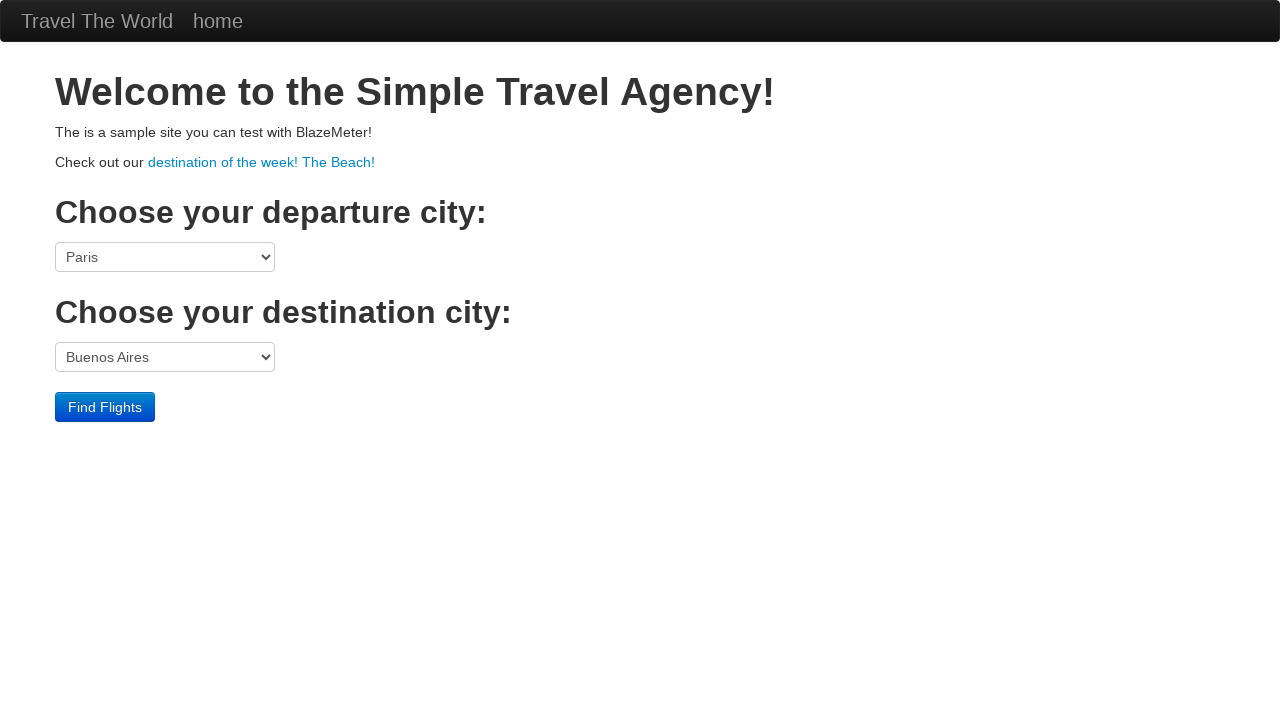

Clicked departure port dropdown at (165, 257) on select[name='fromPort']
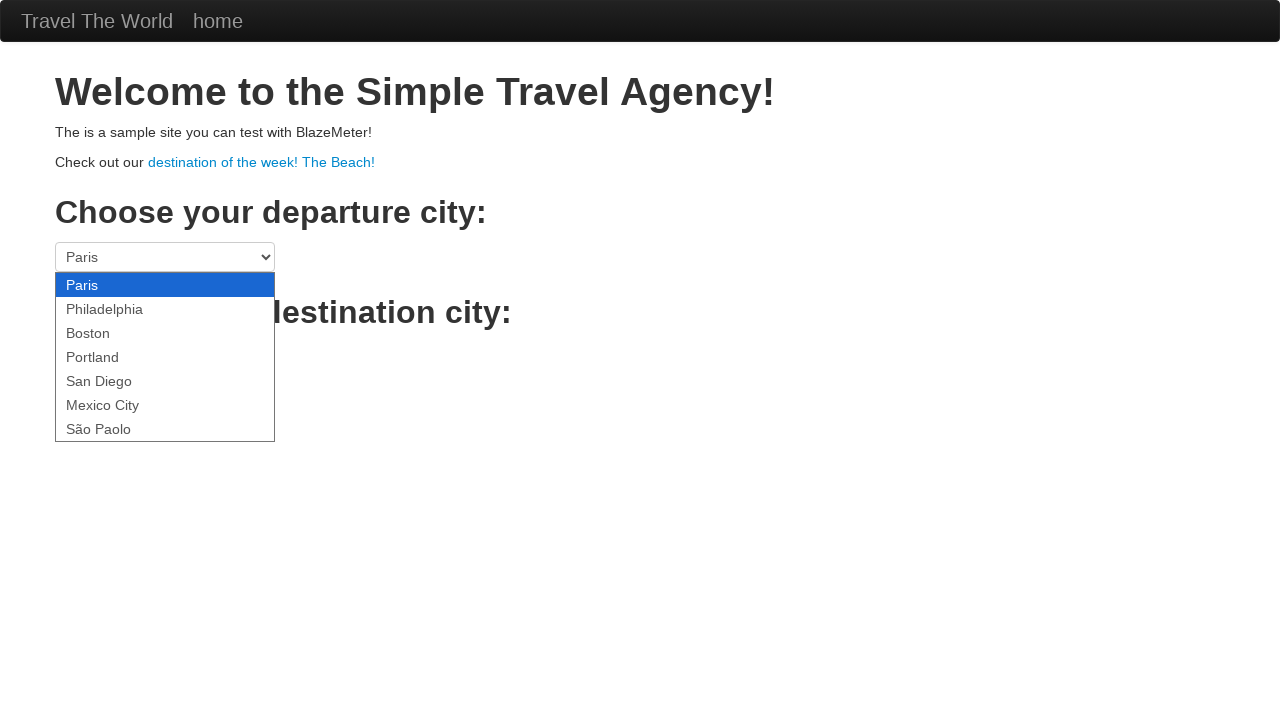

Selected Philadelphia as departure city on select[name='fromPort']
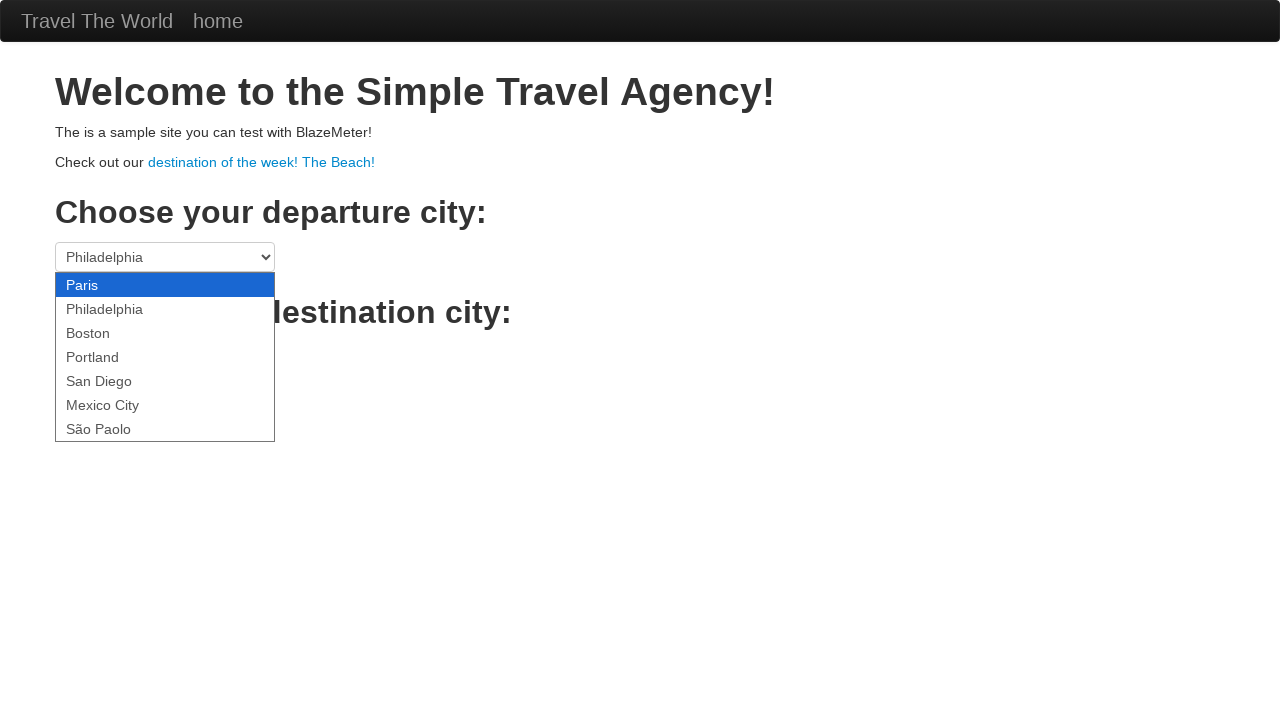

Clicked Find Flights button at (105, 407) on .btn-primary
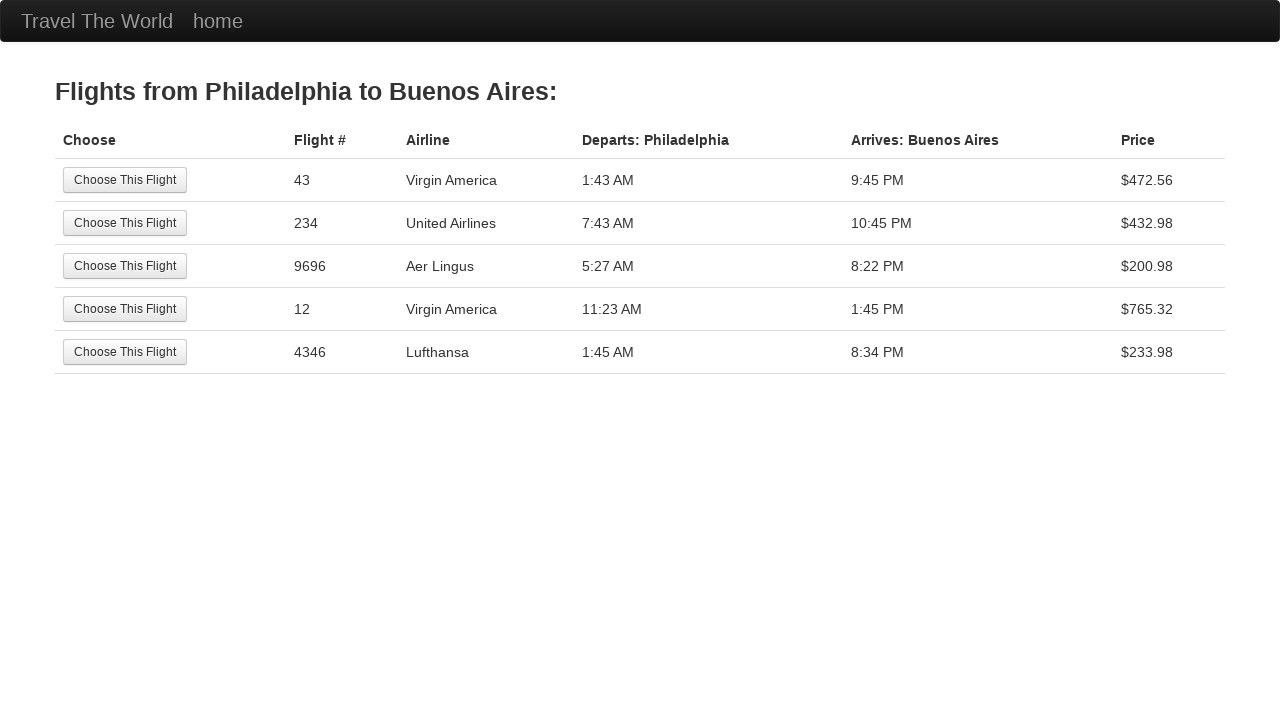

Selected the first available flight at (125, 180) on tr:nth-child(1) .btn
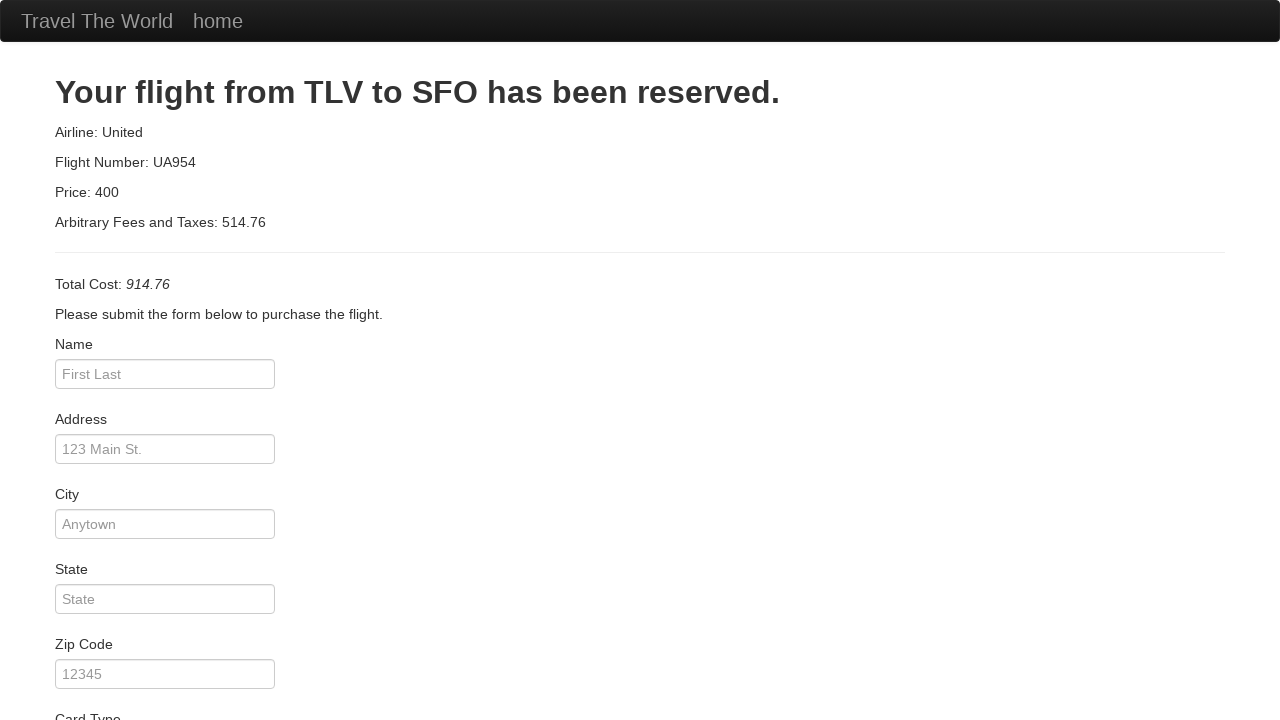

Clicked passenger name field at (165, 374) on #inputName
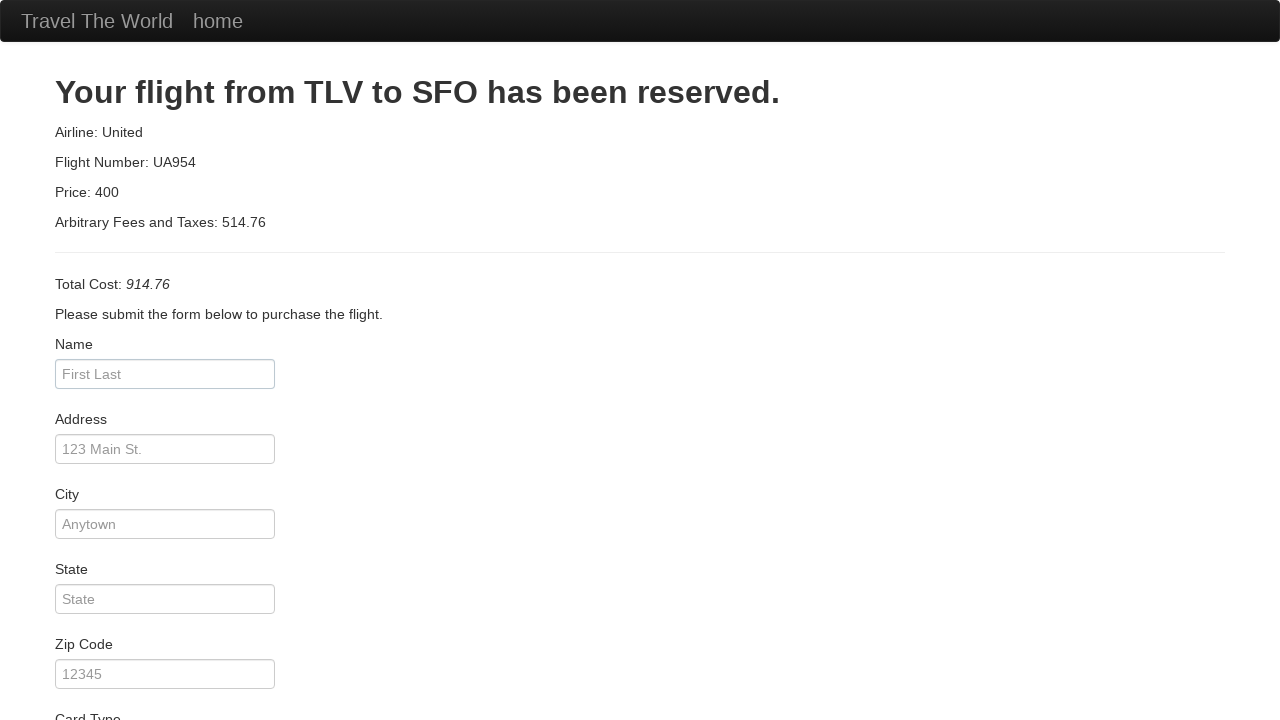

Filled passenger name as 'David Johnson' on #inputName
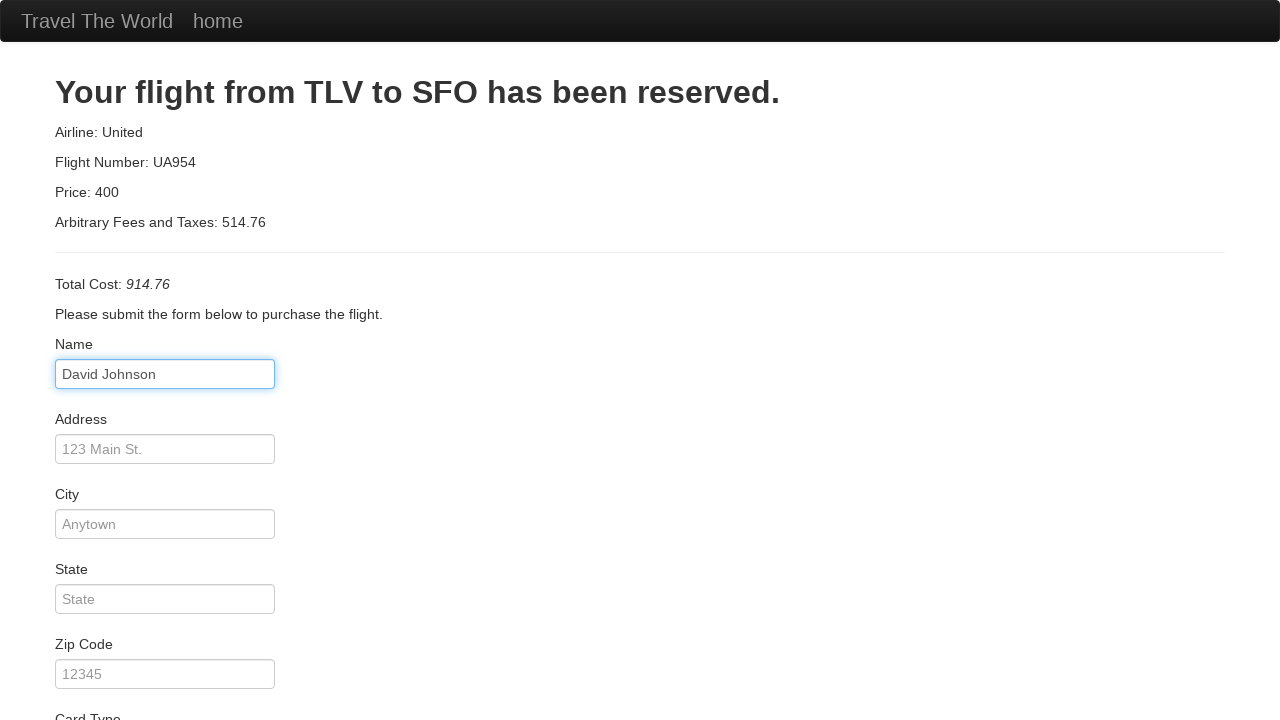

Clicked address field at (165, 449) on #address
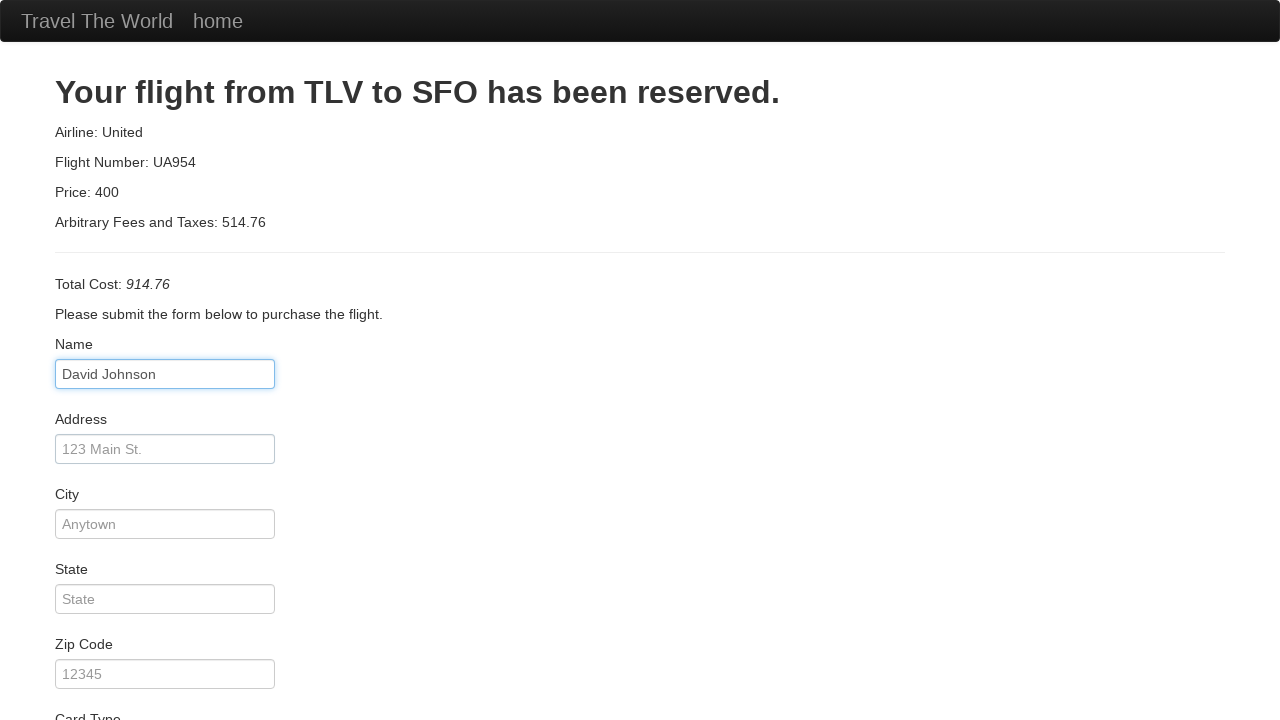

Filled address as '123 Main Street' on #address
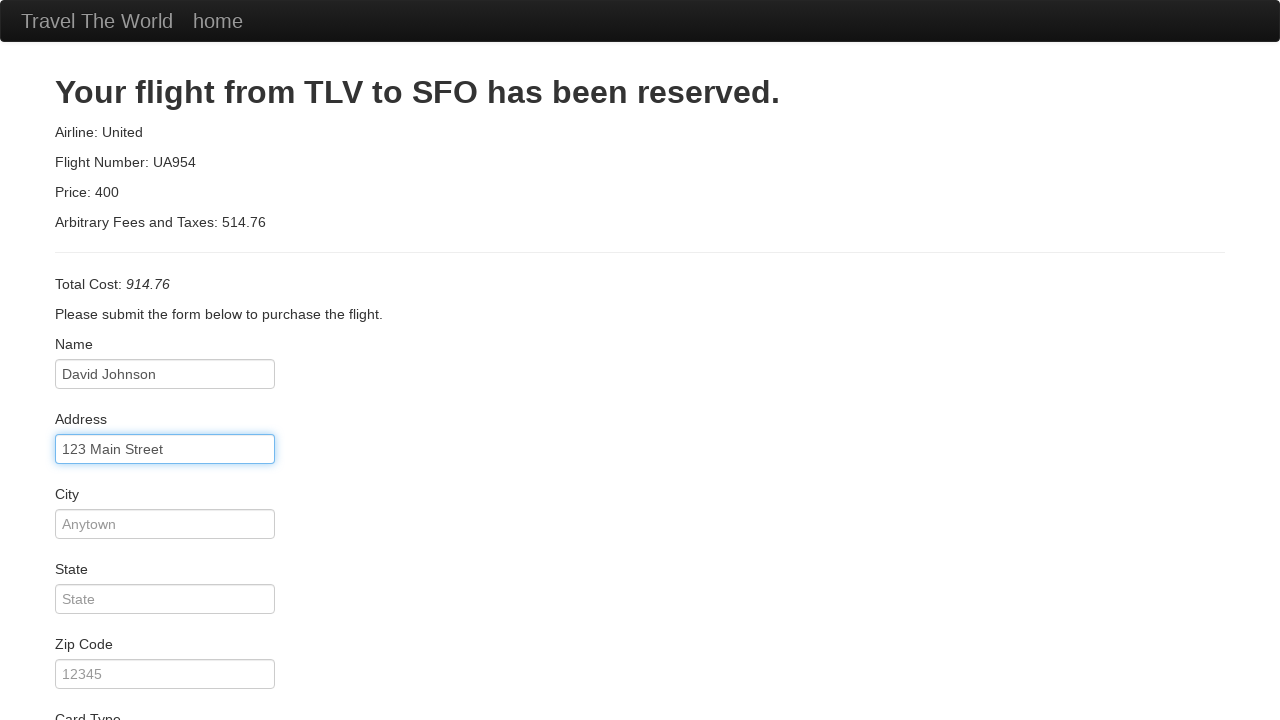

Clicked city field at (165, 524) on #city
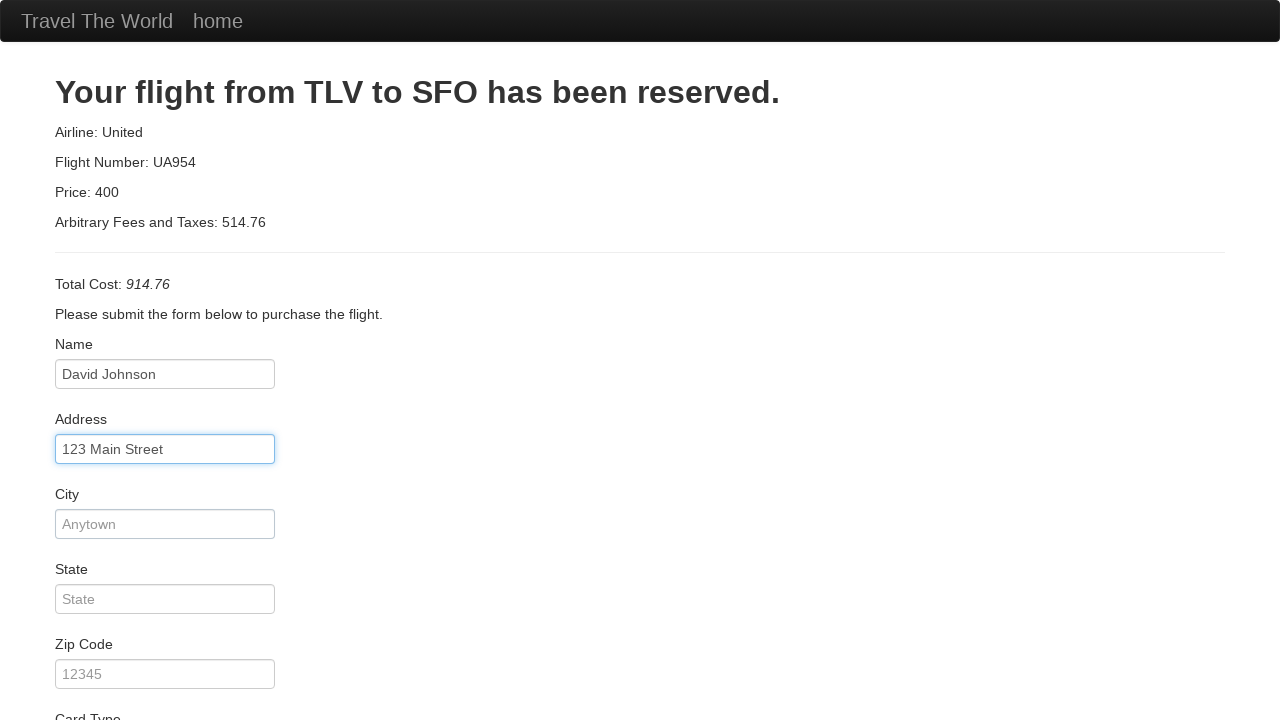

Filled city as 'Seattle' on #city
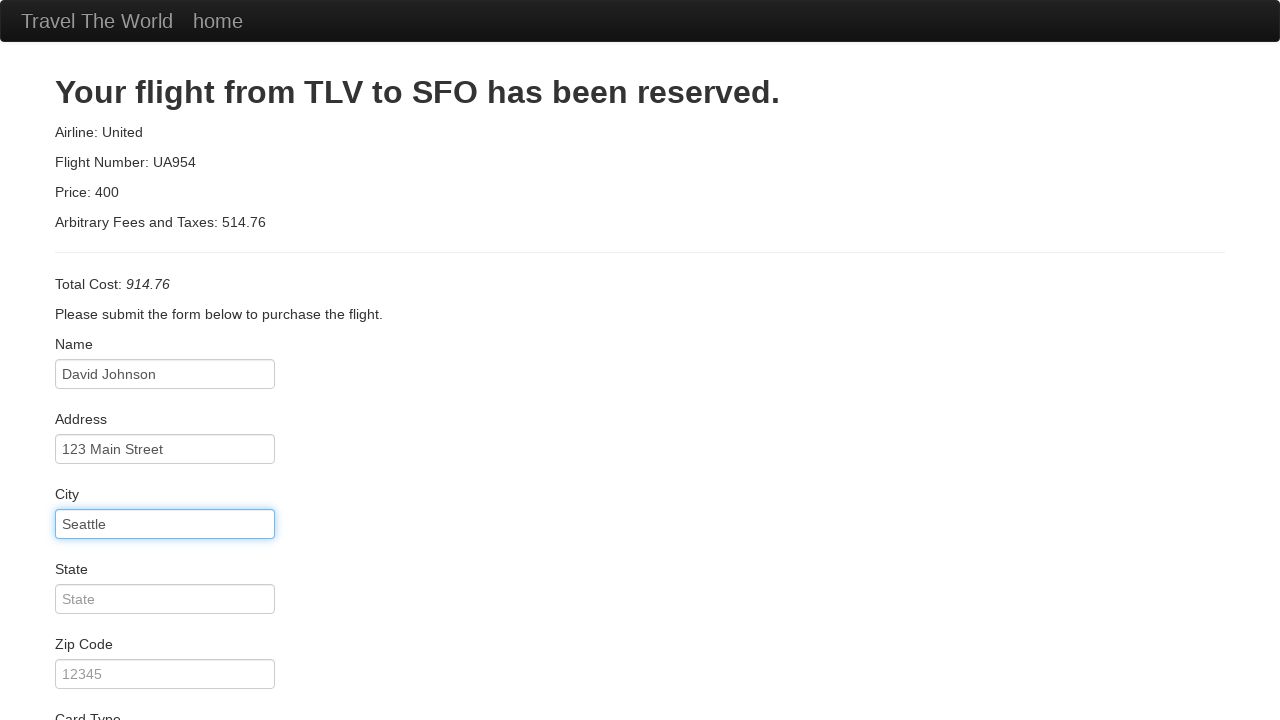

Clicked state field at (165, 599) on #state
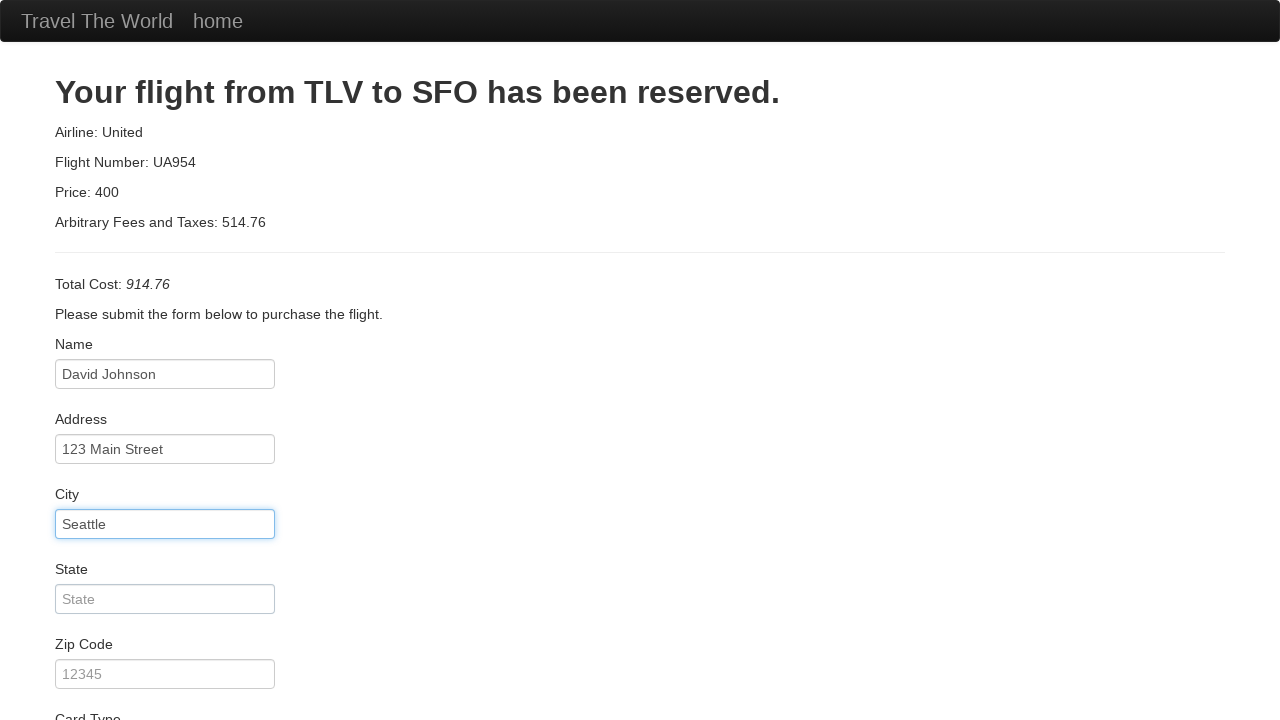

Filled state as 'Washington' on #state
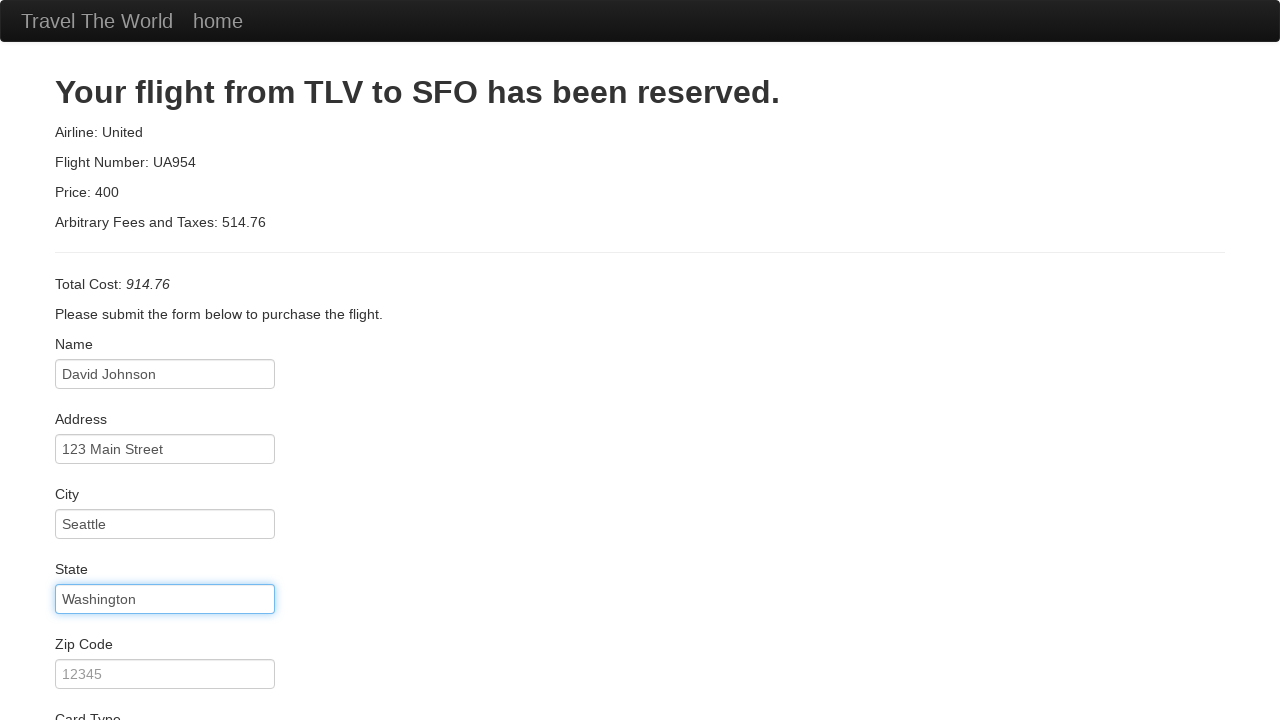

Clicked zip code field at (165, 674) on #zipCode
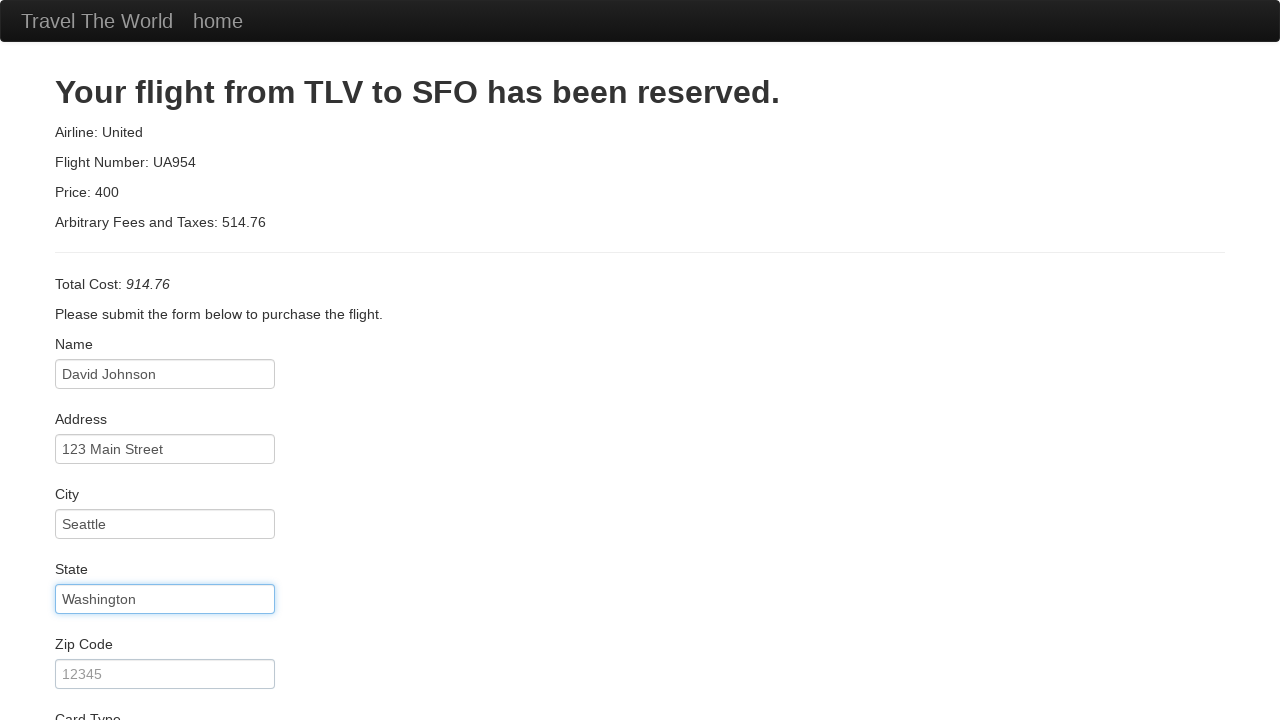

Filled zip code as '98101' on #zipCode
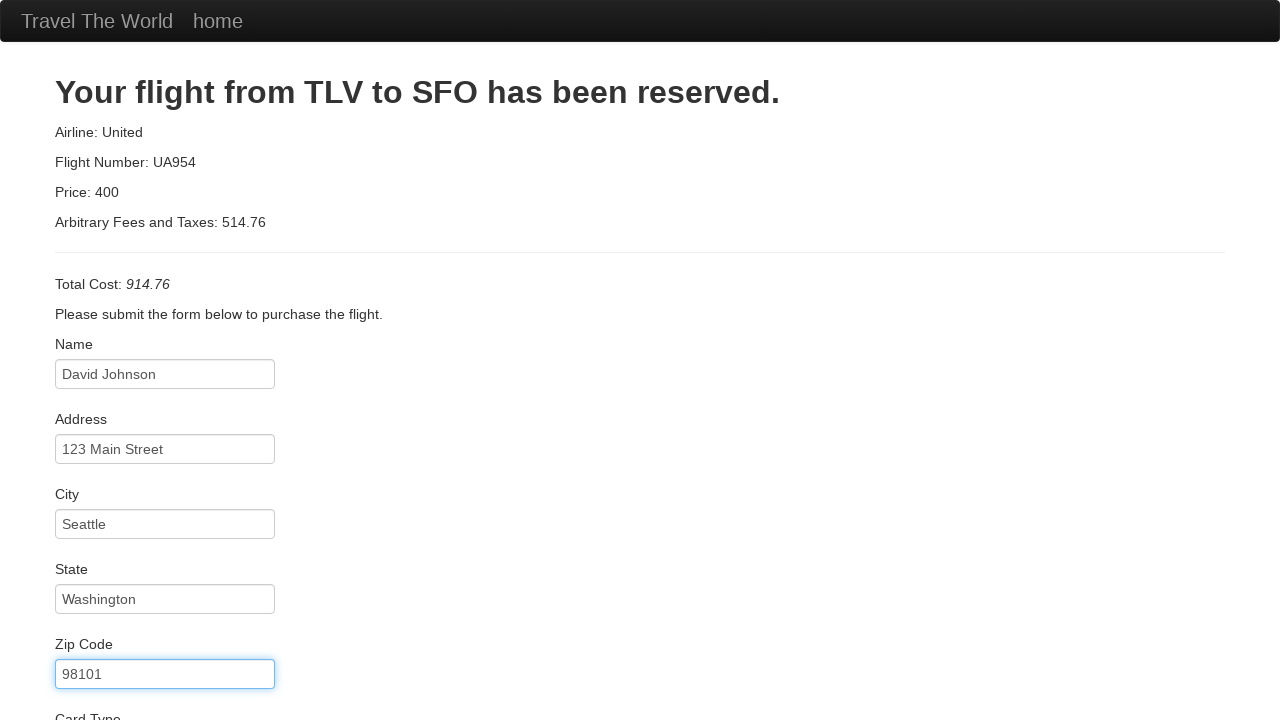

Clicked credit card number field at (165, 380) on #creditCardNumber
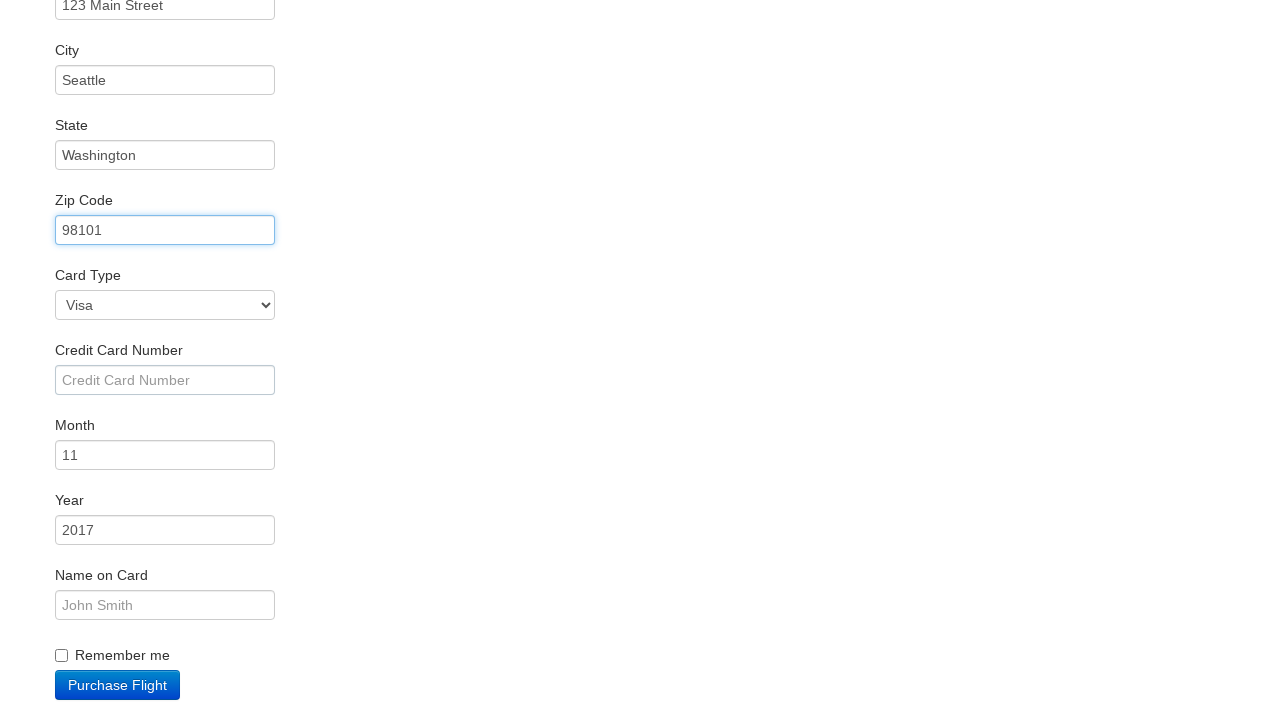

Filled credit card number on #creditCardNumber
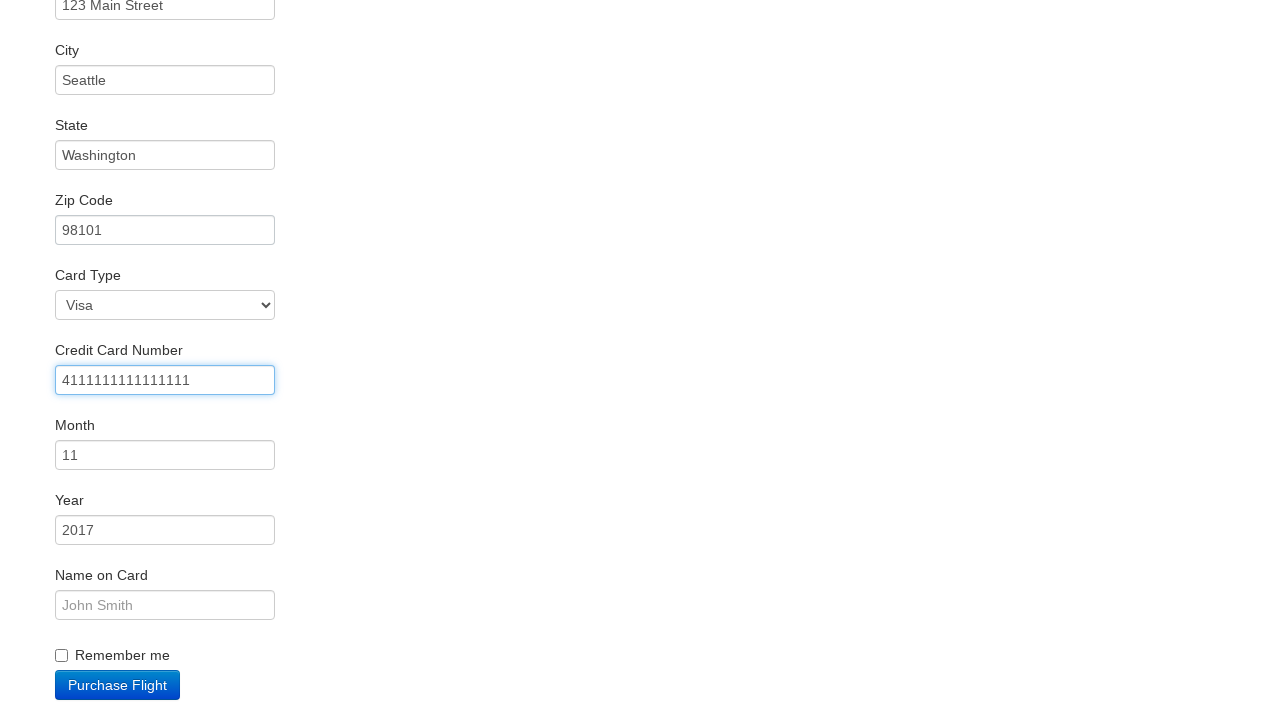

Clicked name on card field at (165, 605) on #nameOnCard
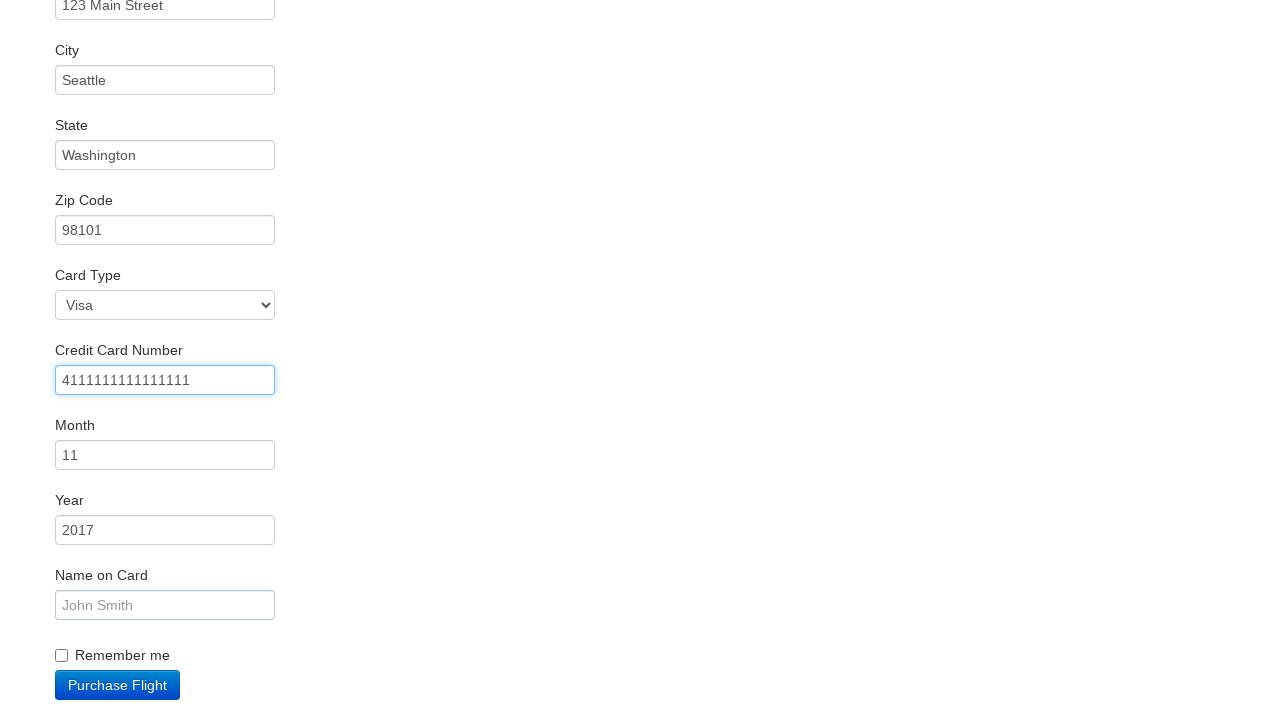

Filled name on card as 'David Johnson' on #nameOnCard
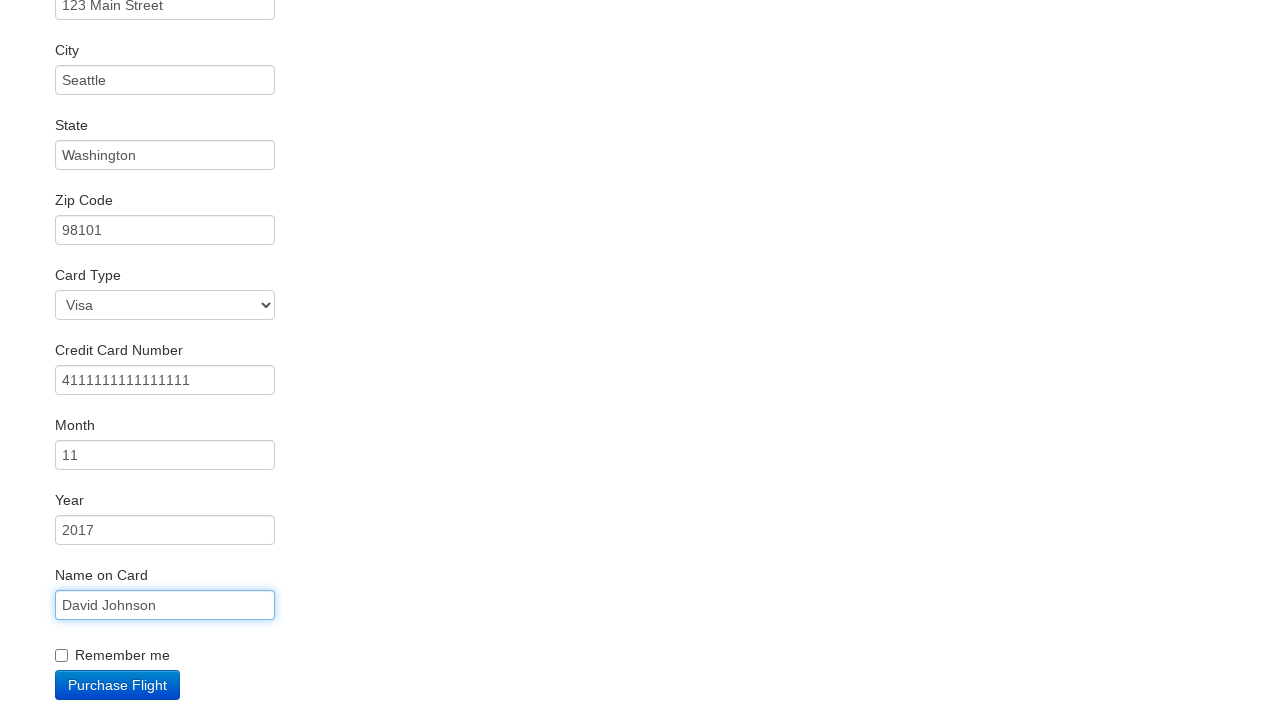

Checked remember me checkbox at (62, 656) on #rememberMe
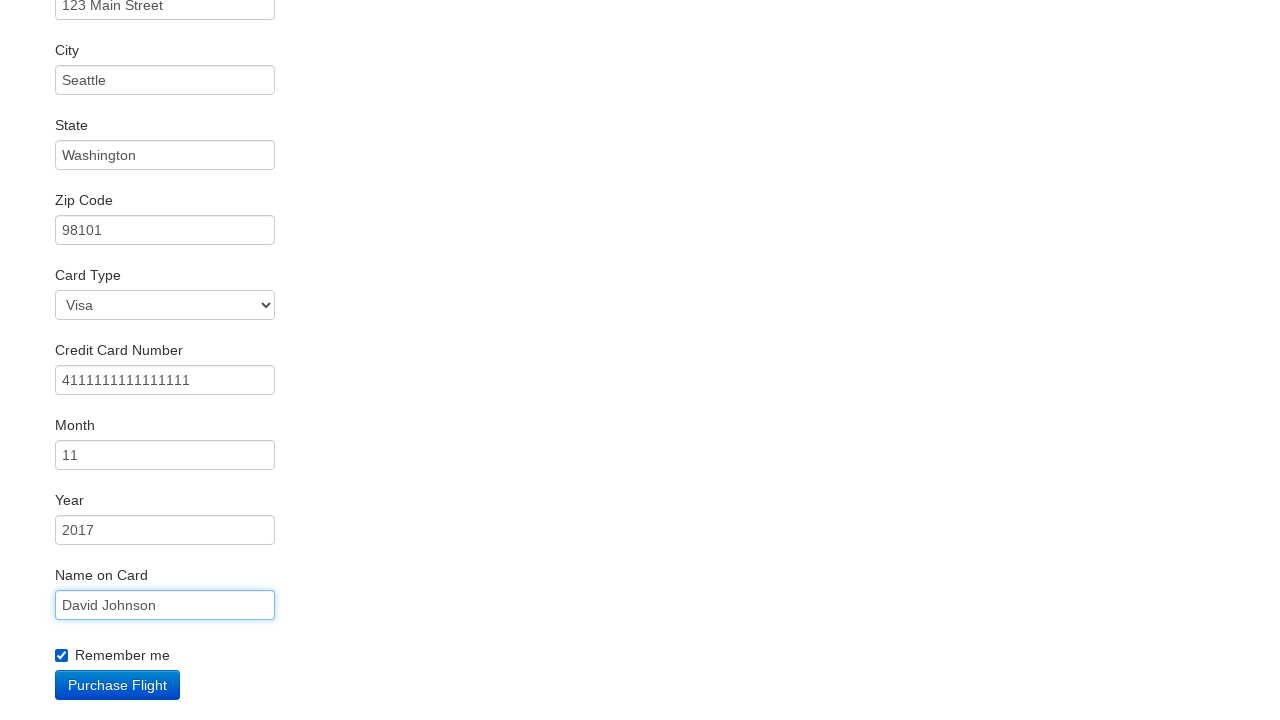

Clicked Purchase Flight button to complete booking at (118, 685) on .btn-primary
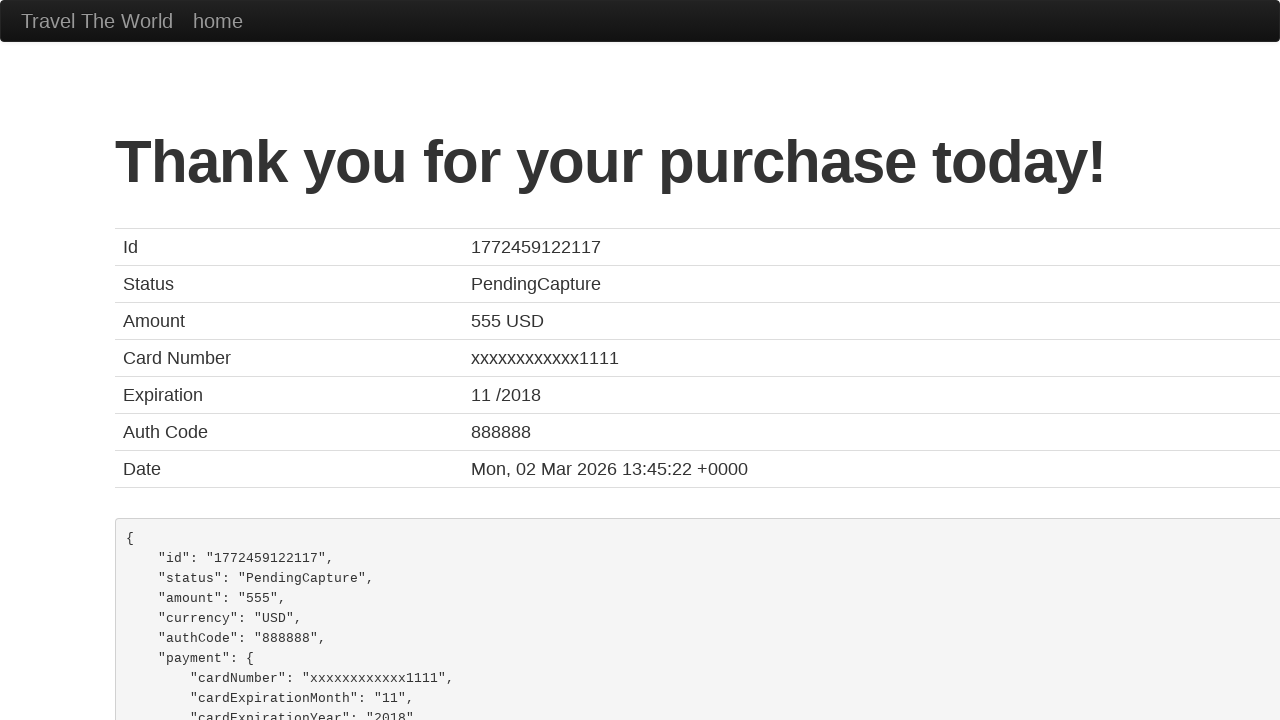

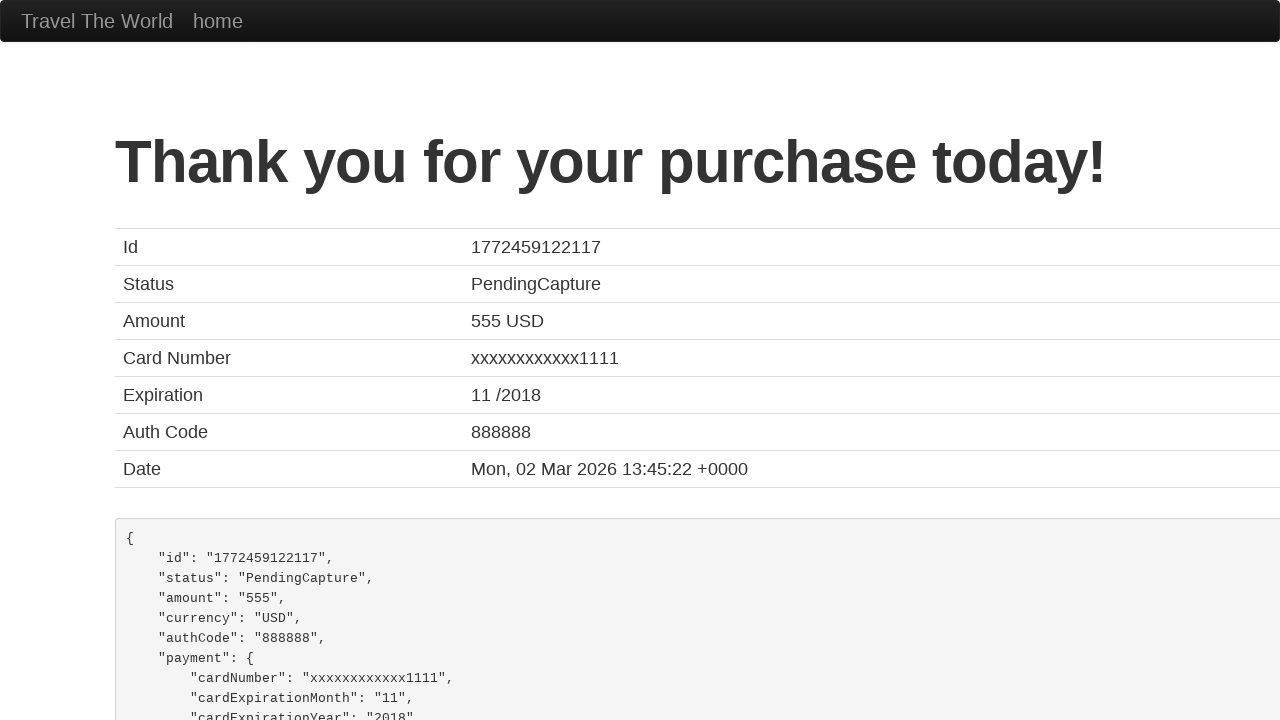